Navigates to the V-Tenet application and verifies the page loads by waiting for the body element and div content to be present.

Starting URL: https://v-tenet.vercel.app/

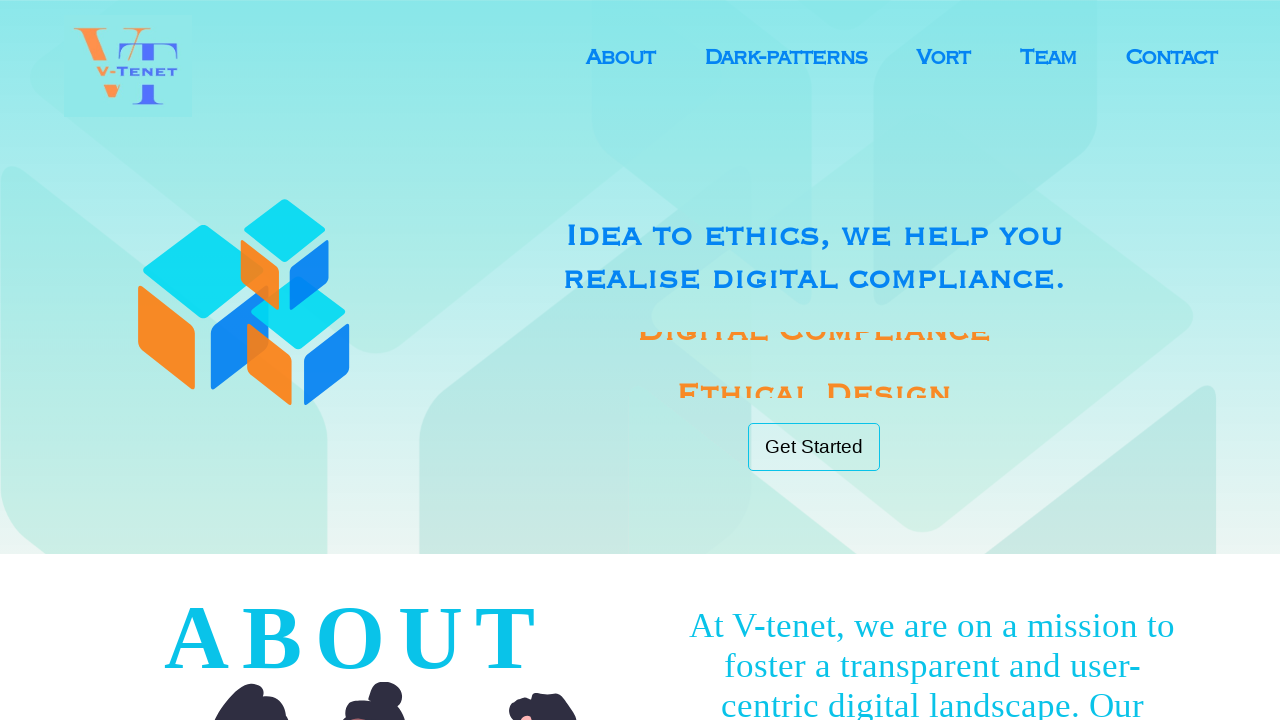

Waited for body element to load
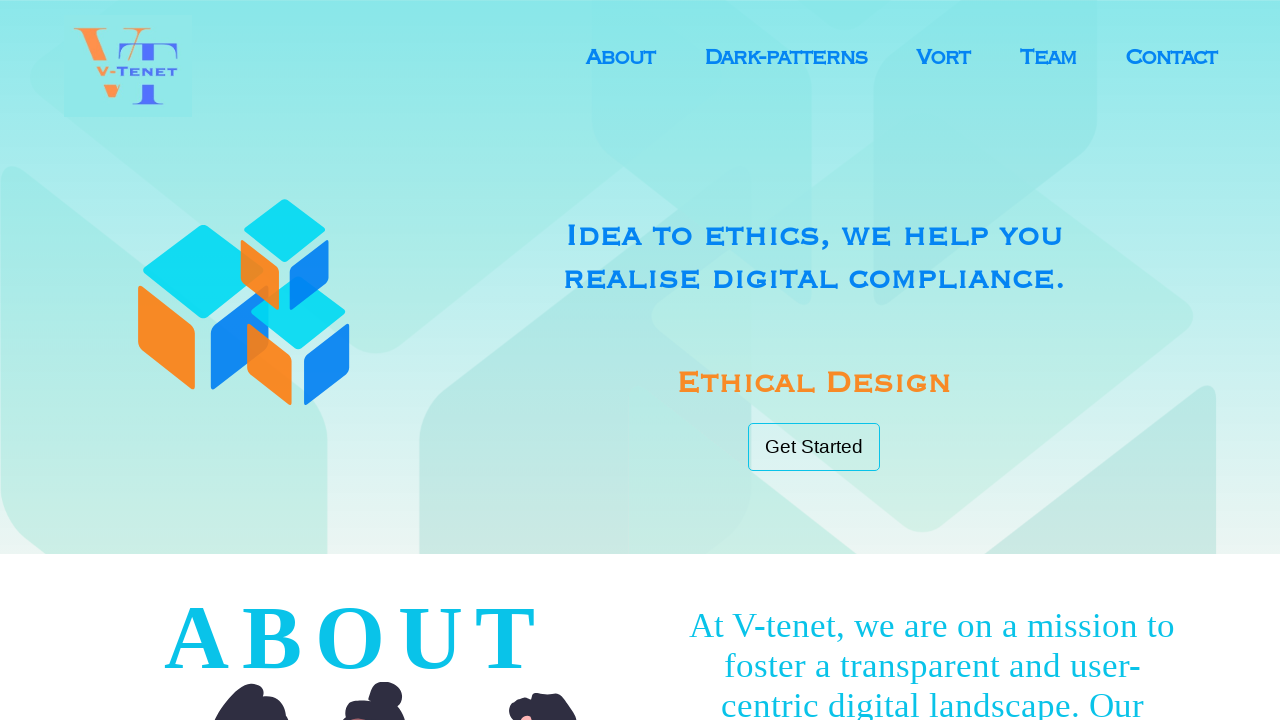

Verified div content is present on the page
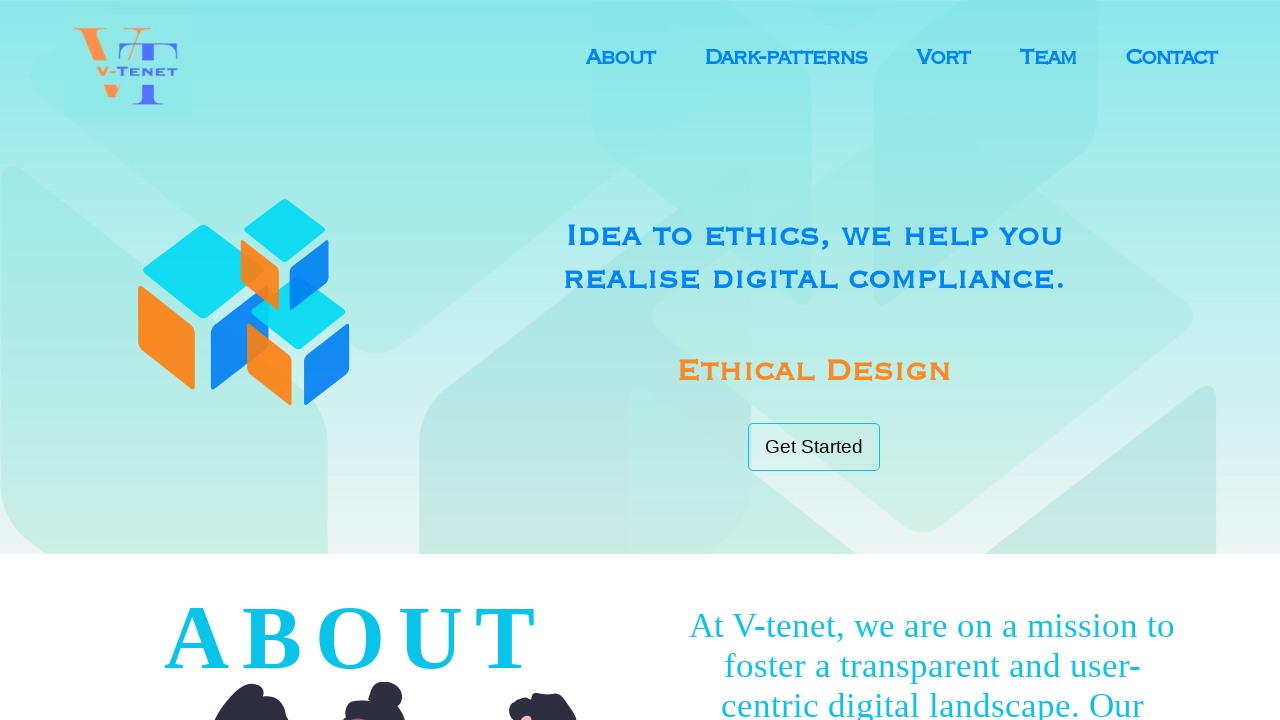

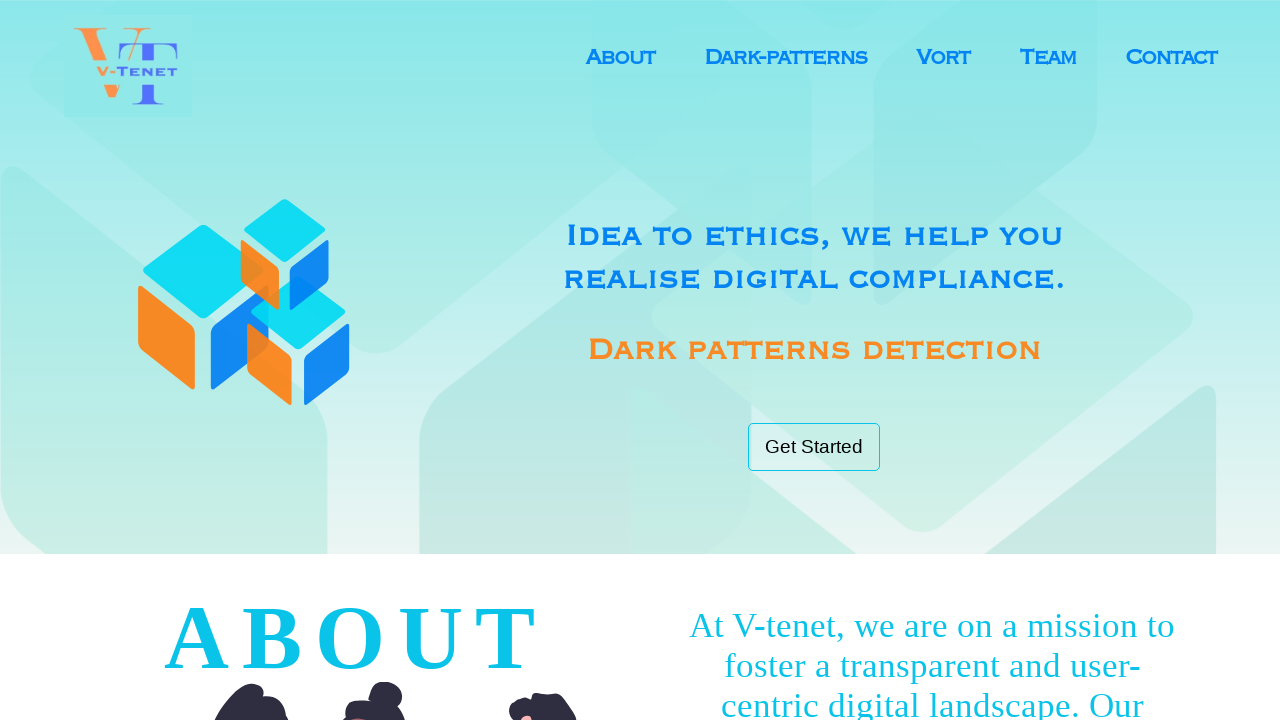